Tests double-click functionality on a button element by performing a double-click action and verifying the interaction

Starting URL: https://demoqa.com/buttons

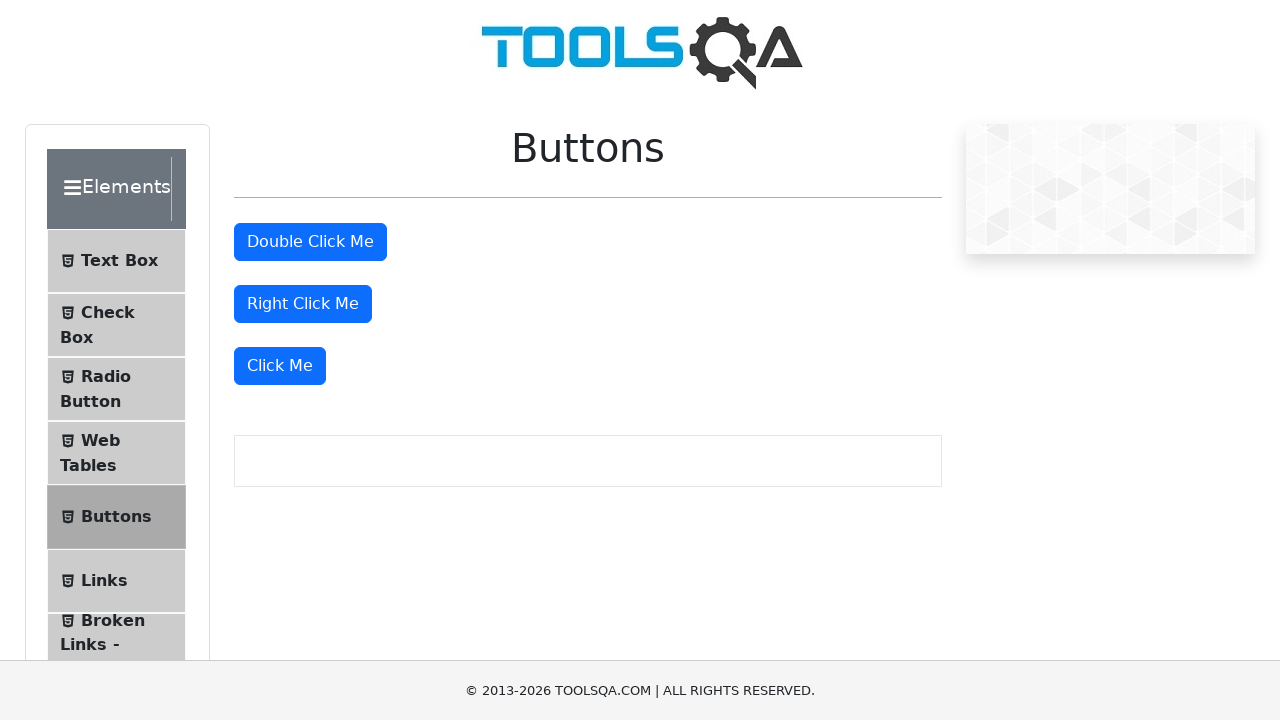

Scrolled to double-click button element
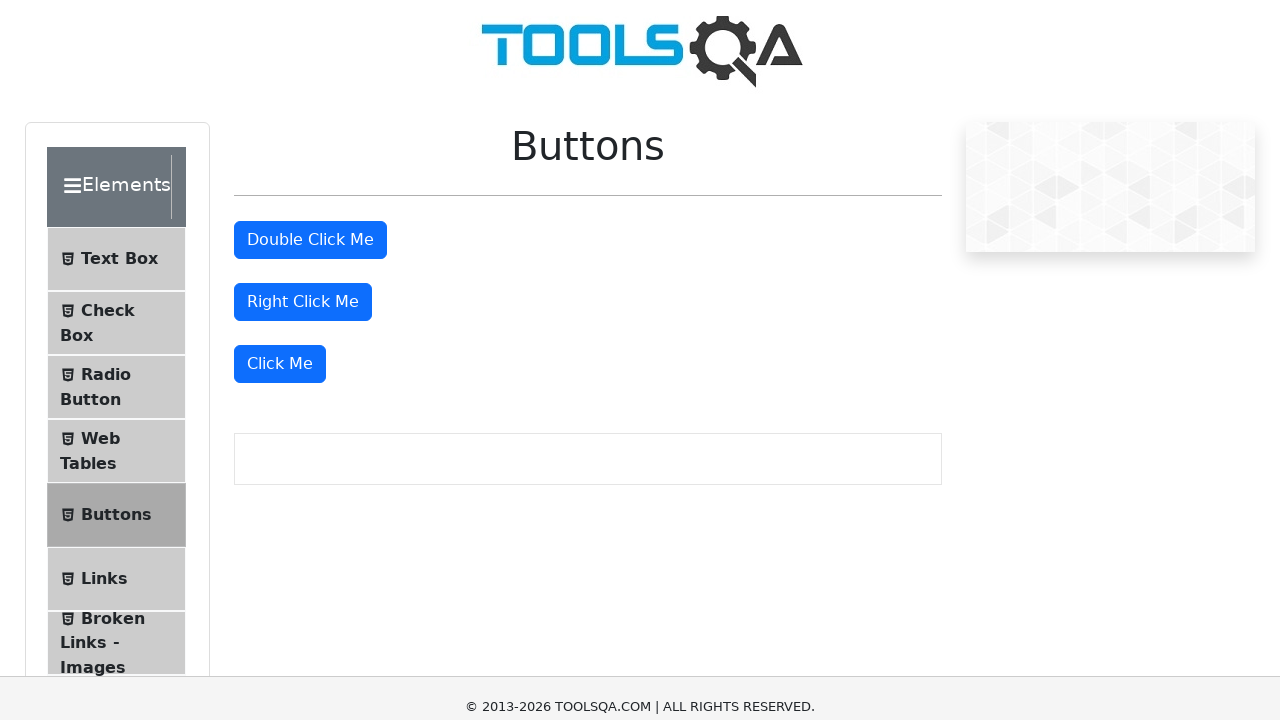

Scrolled down an additional 300 pixels
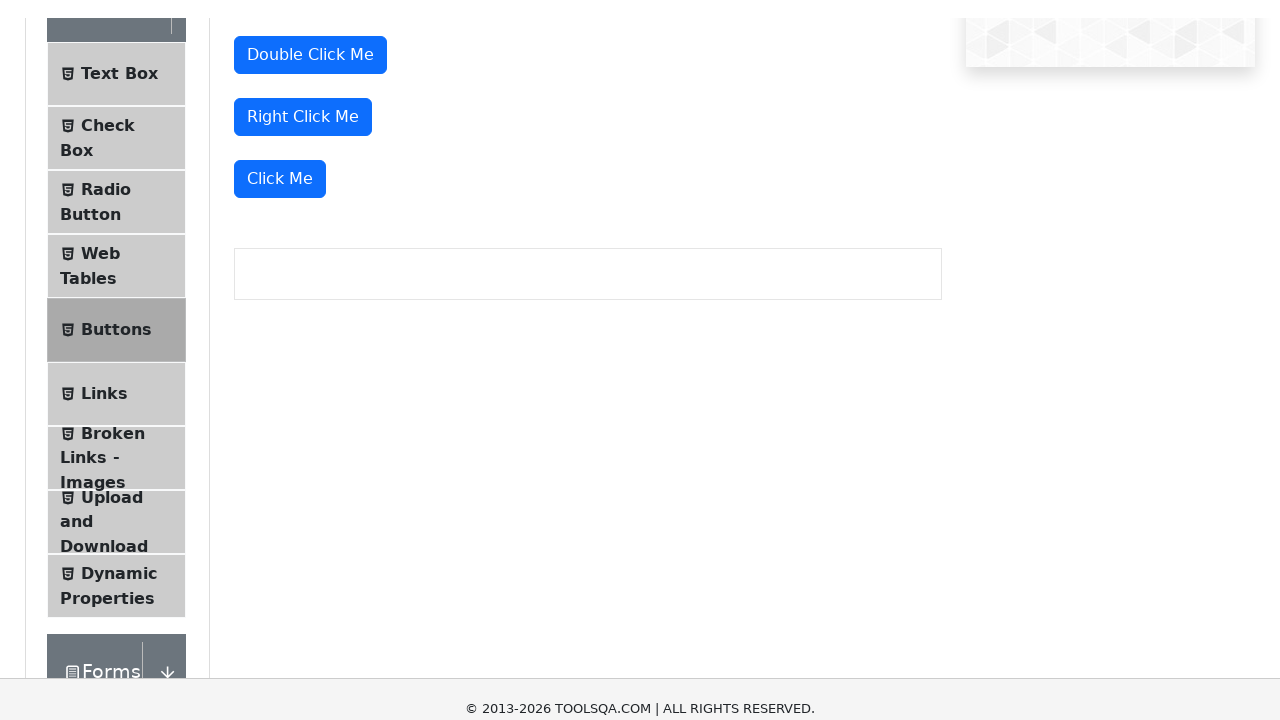

Performed double-click on the button element at (310, 242) on #doubleClickBtn
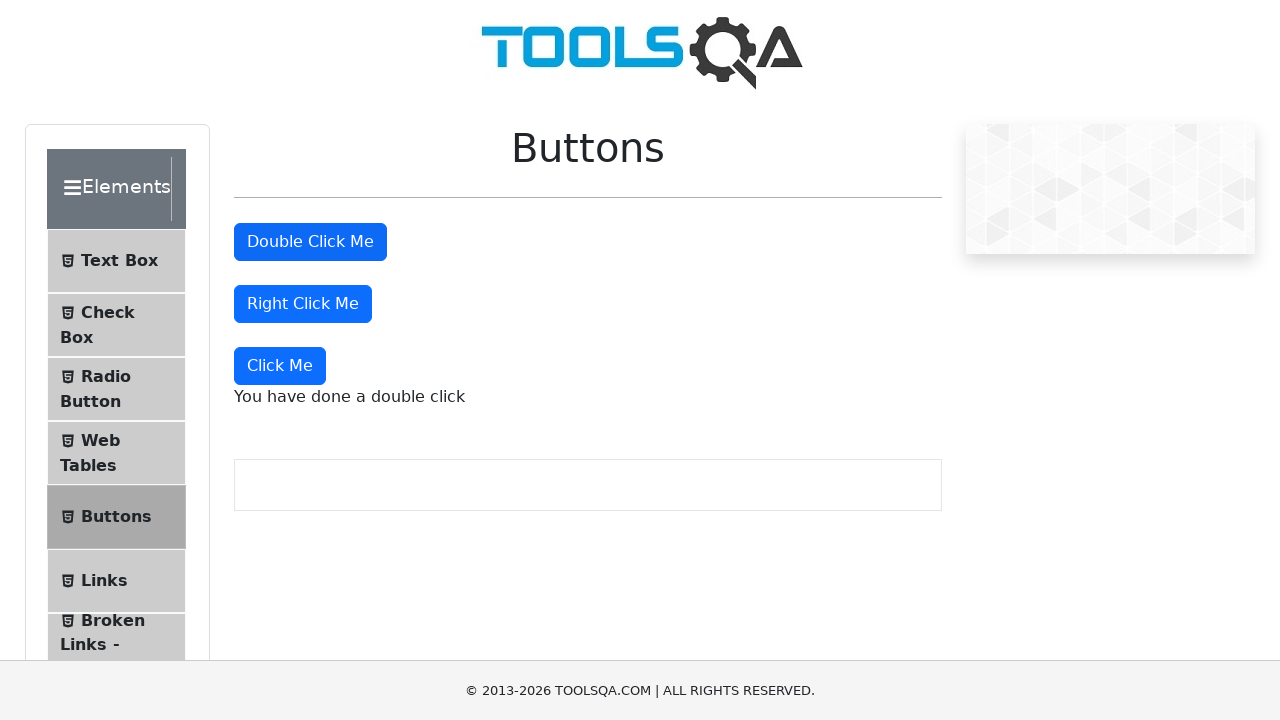

Waited 500ms for double-click action to complete
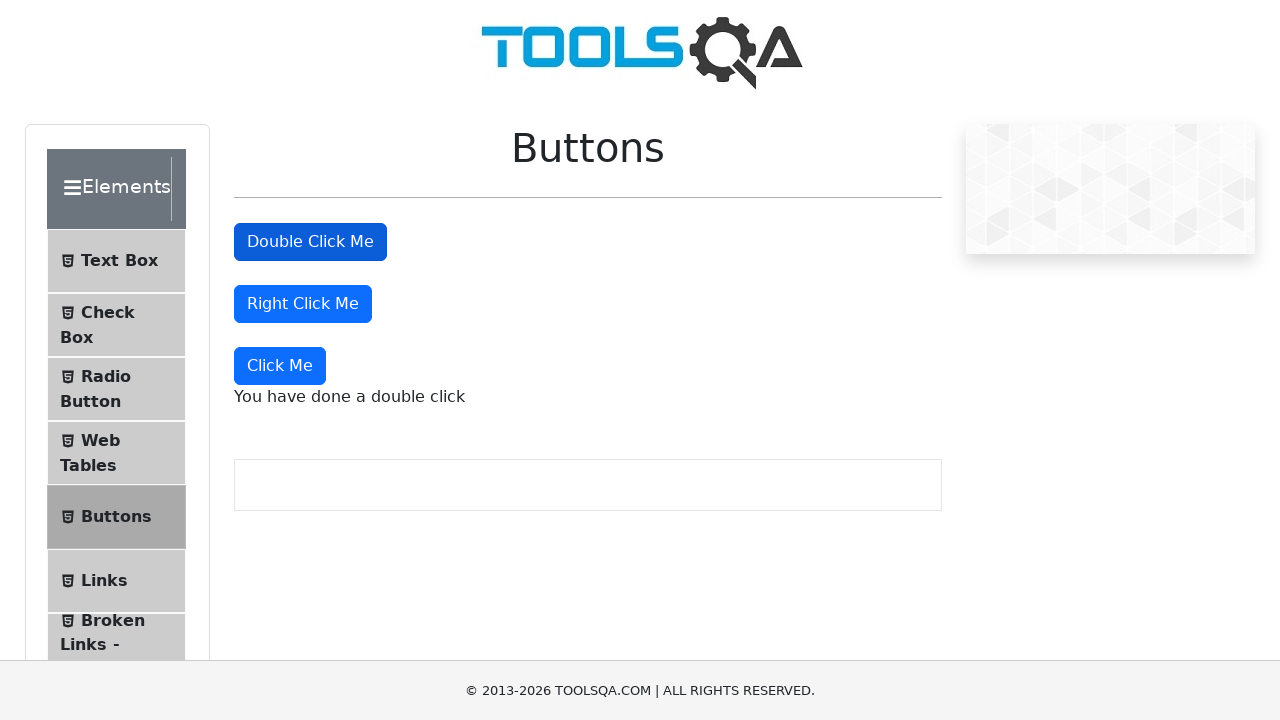

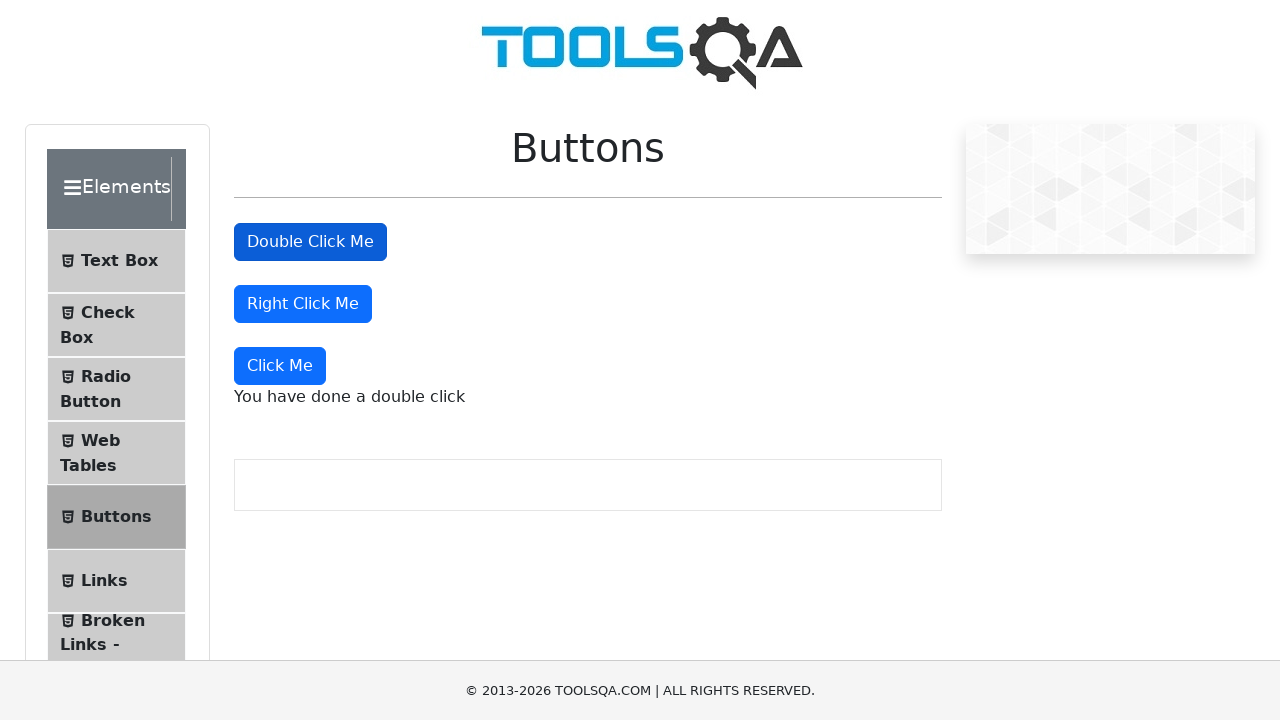